Tests right-click context menu by opening a context menu, hovering over an option, verifying hover state, clicking and accepting the alert.

Starting URL: https://swisnl.github.io/jQuery-contextMenu/demo.html

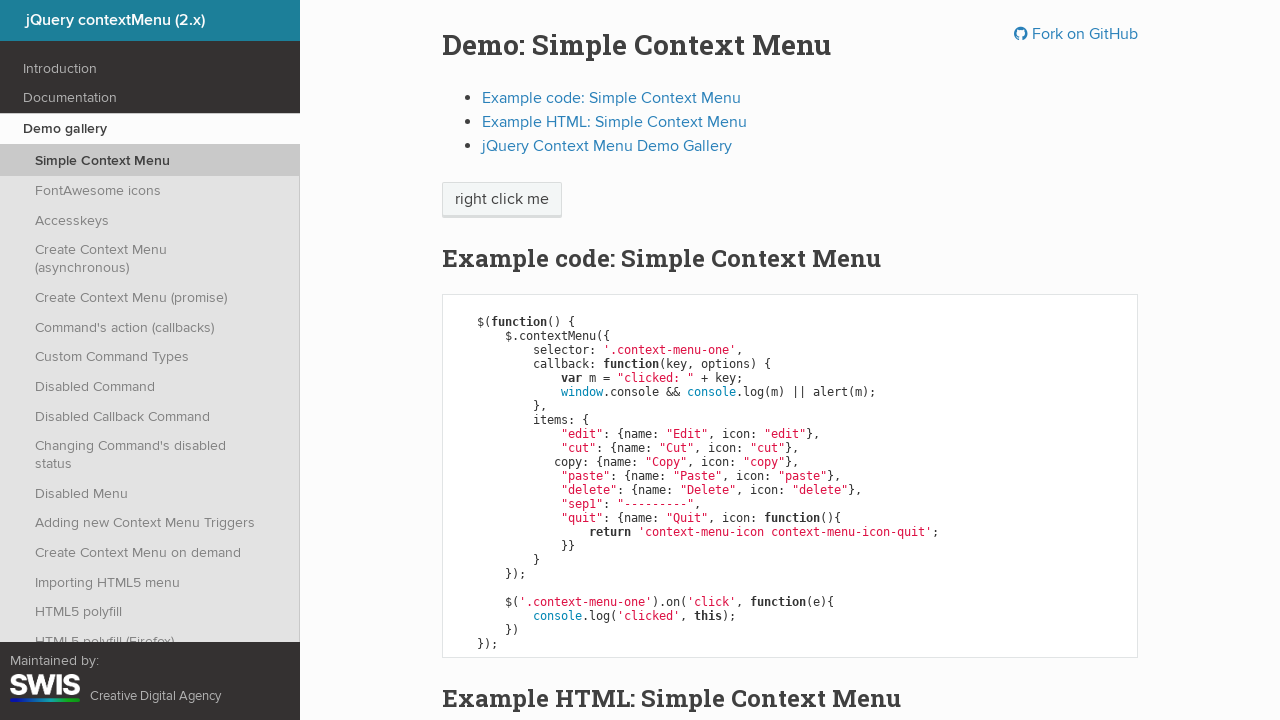

Right-clicked on context menu button to open menu at (502, 200) on span.context-menu-one.btn.btn-neutral
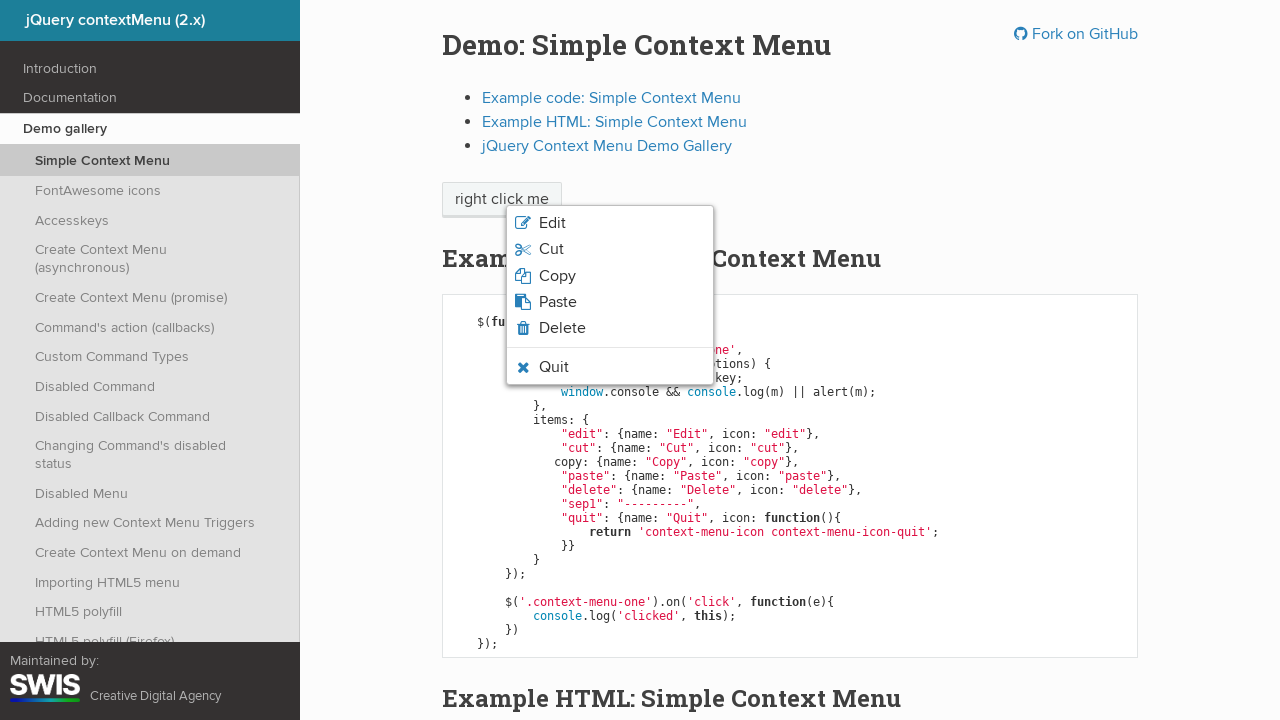

Waited for context menu to fully appear
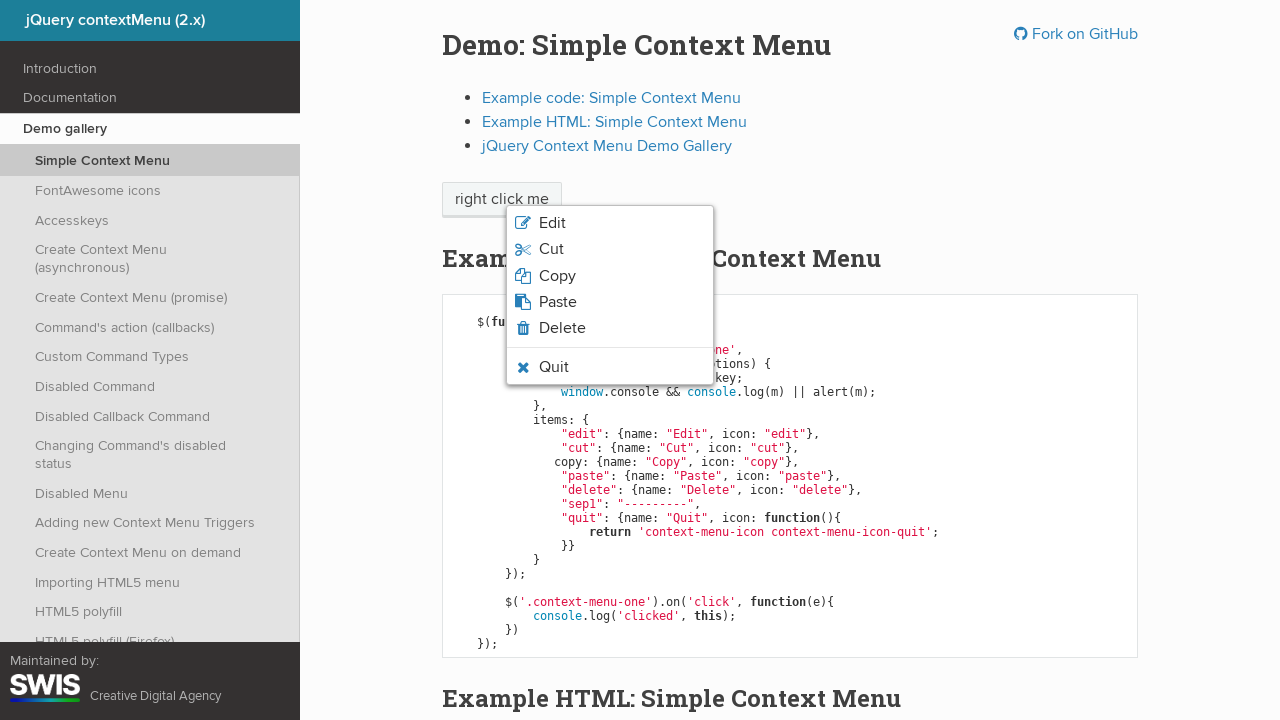

Hovered over Paste option in context menu at (610, 302) on li.context-menu-icon-paste
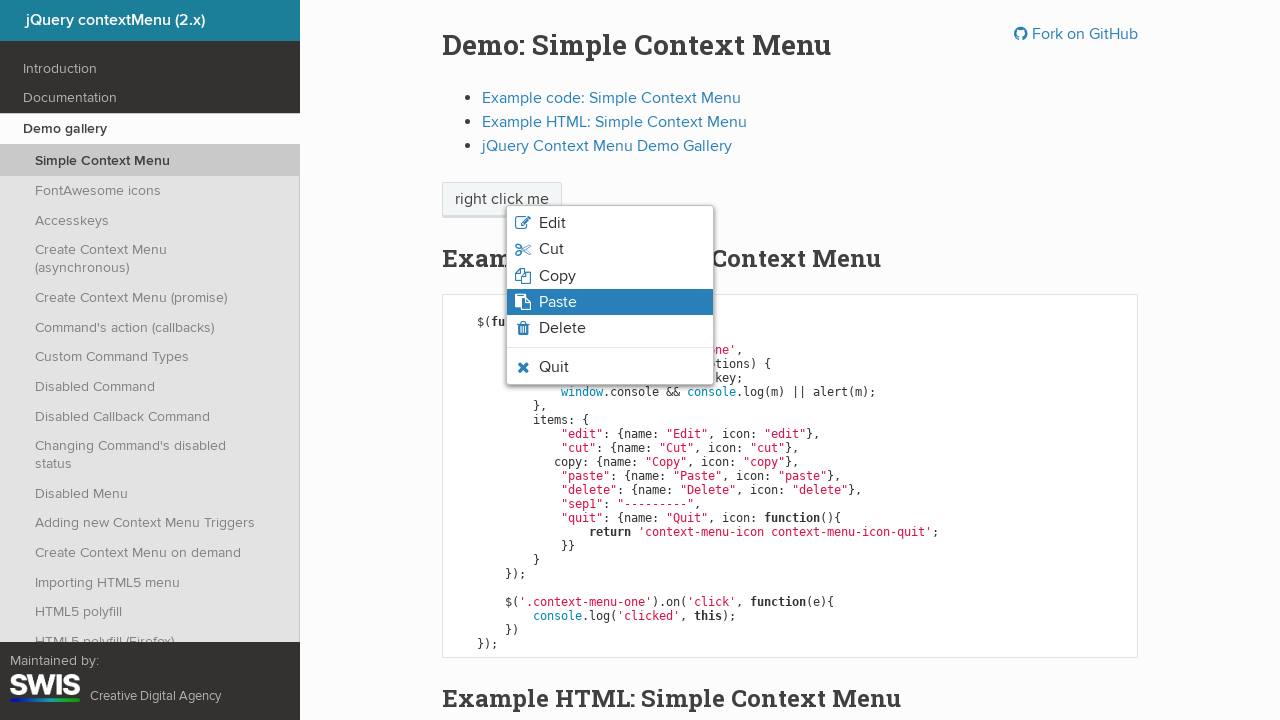

Waited for hover effect to render
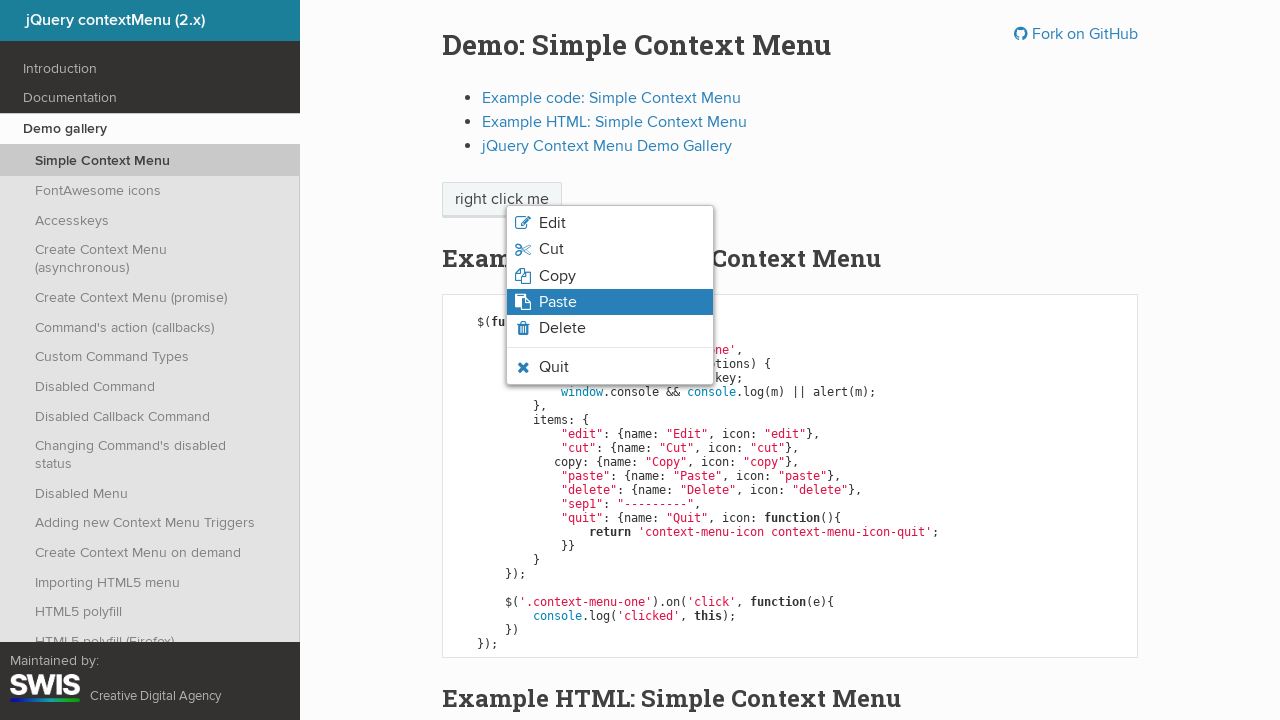

Verified that Paste option has hover state applied
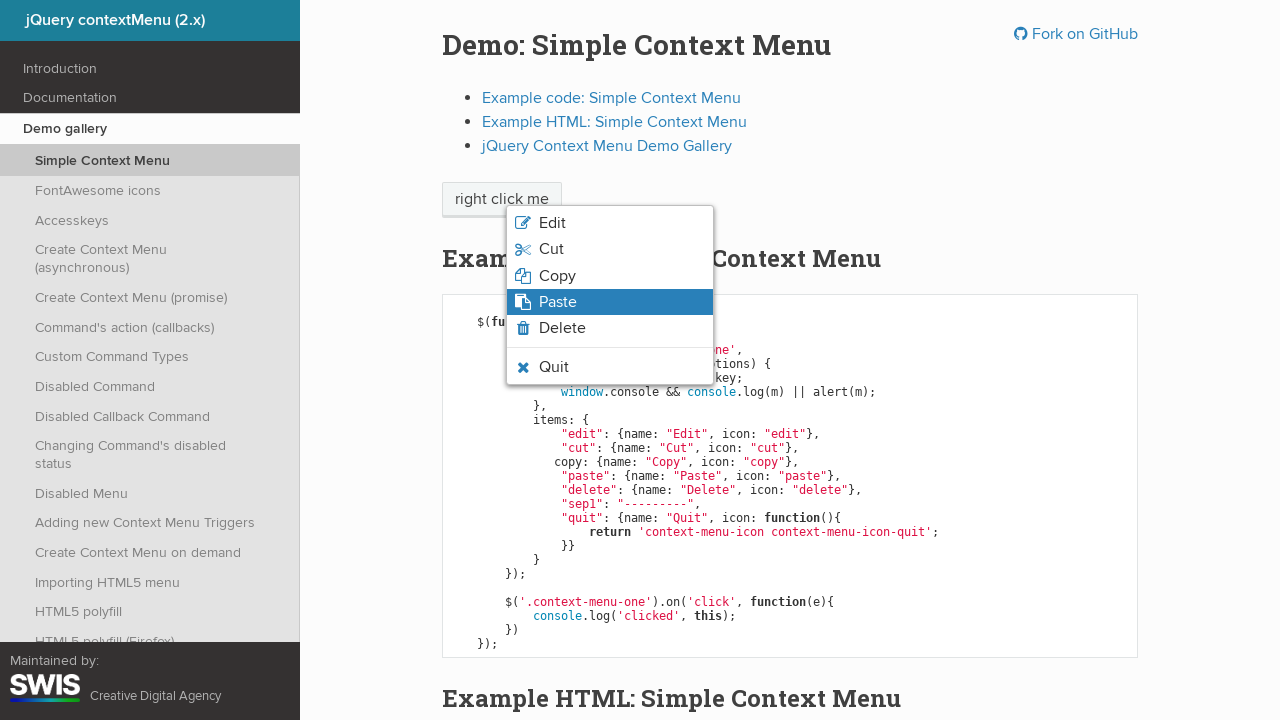

Clicked on Paste option in context menu at (610, 302) on li.context-menu-icon-paste
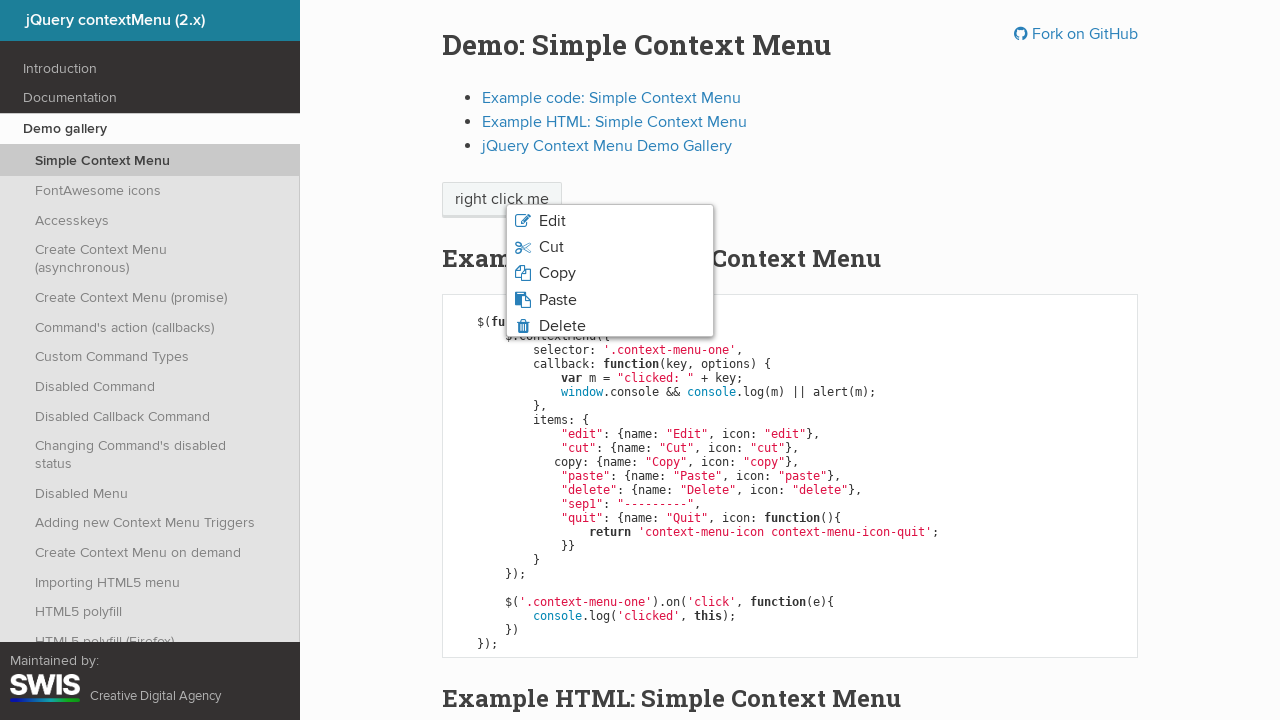

Set up dialog handler to accept alert
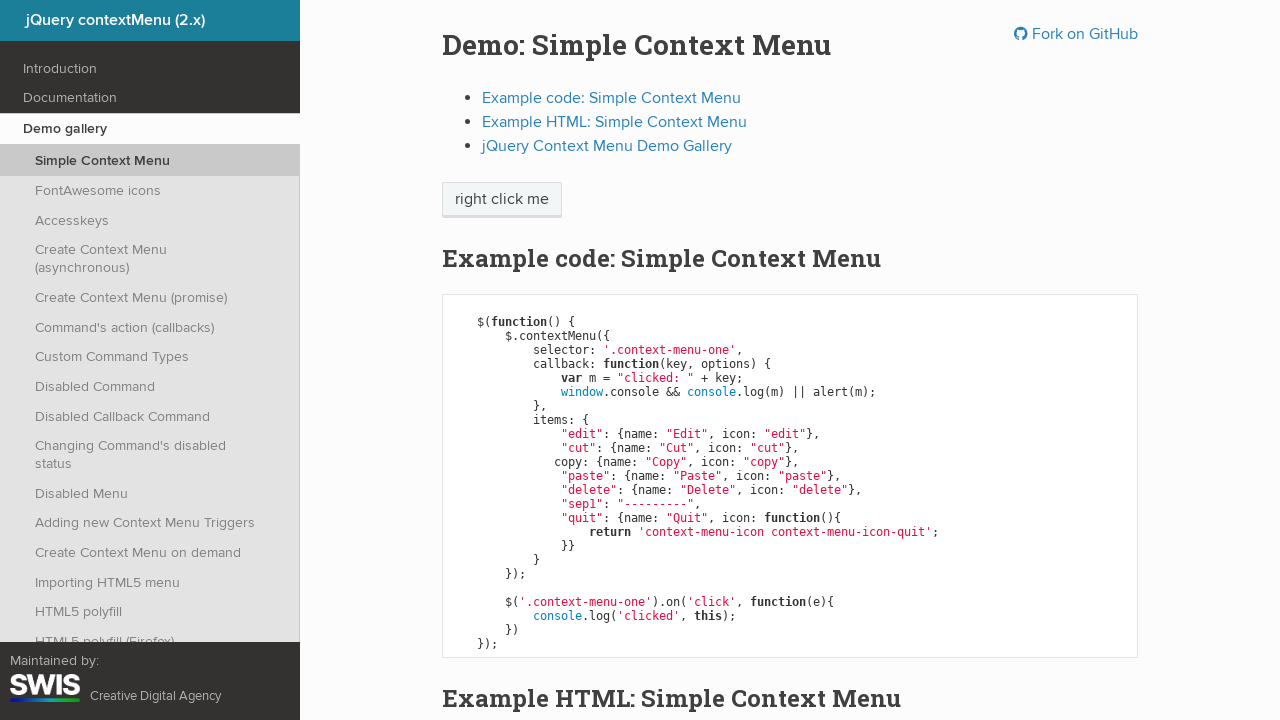

Waited for alert to be accepted and dismissed
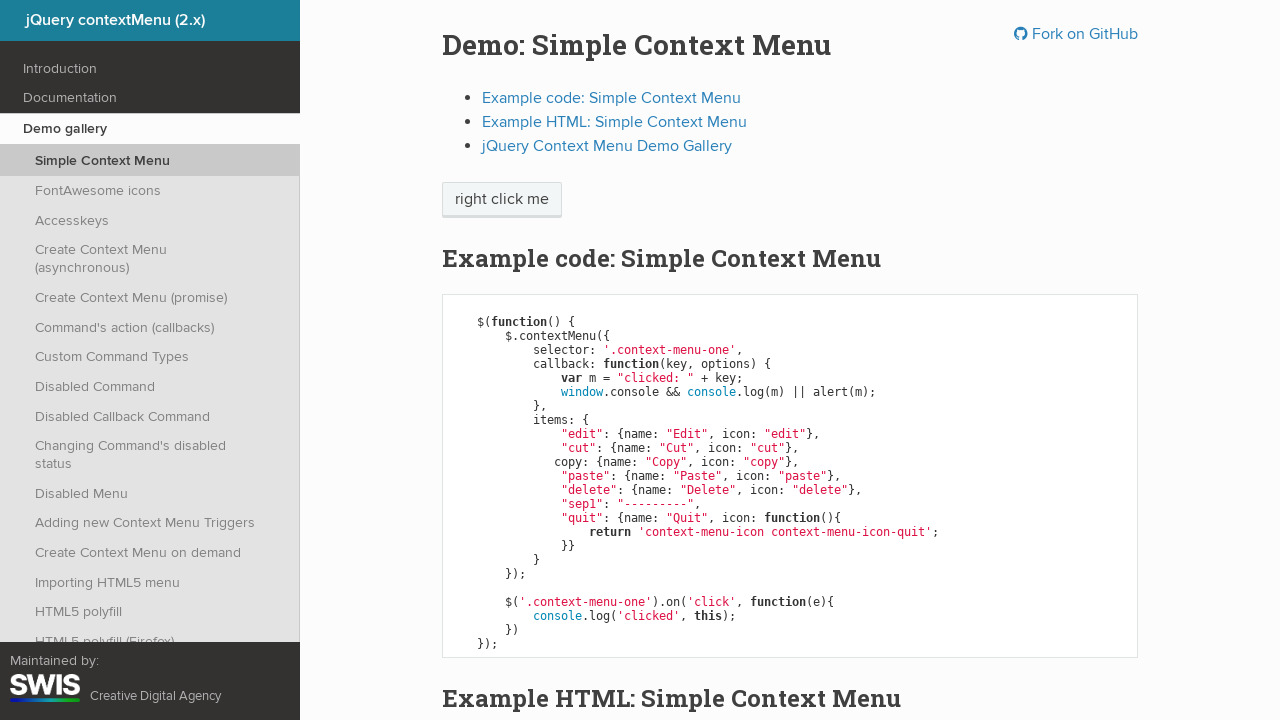

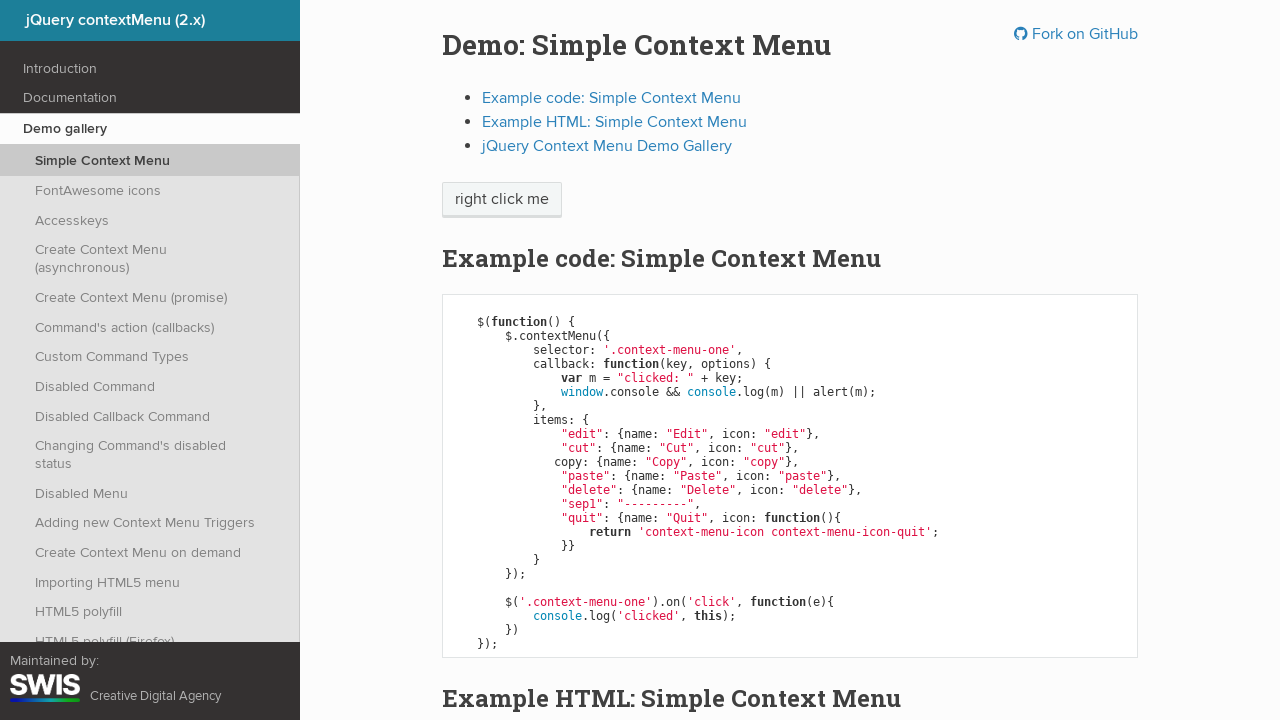